Tests dynamic controls by clicking the Remove button and verifying that the "It's gone!" message is displayed

Starting URL: https://the-internet.herokuapp.com/dynamic_controls

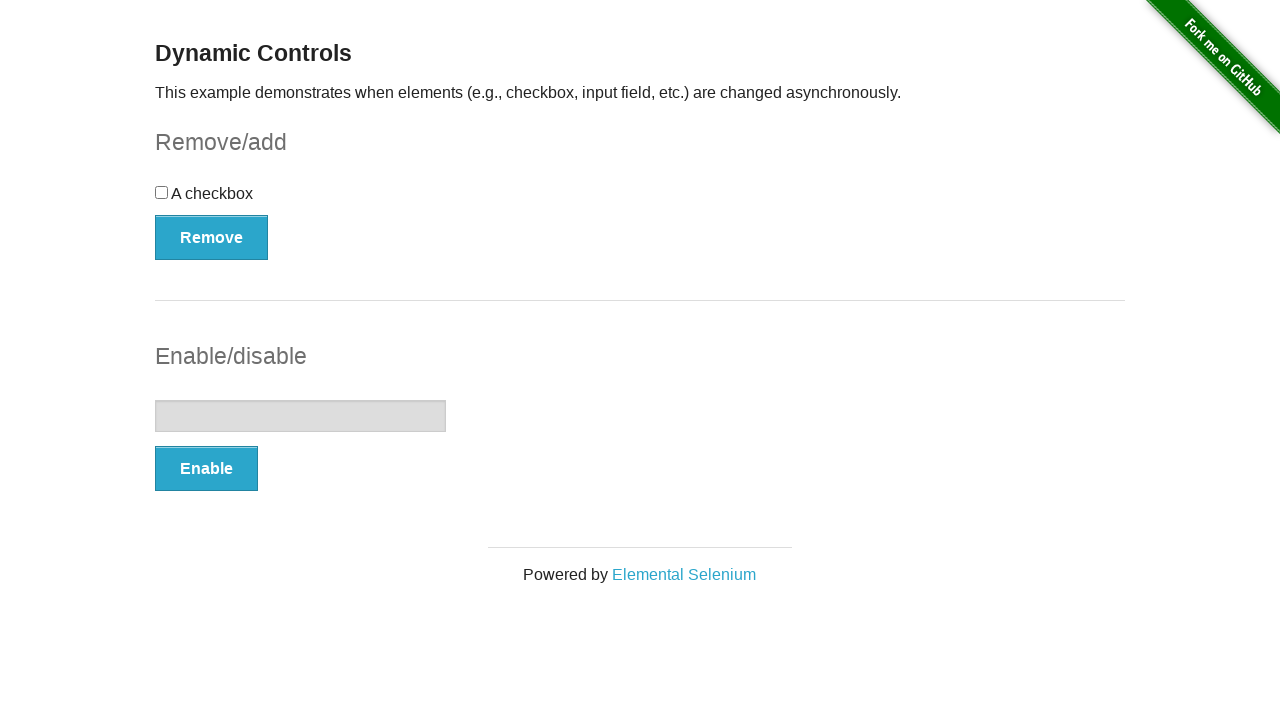

Clicked the Remove button at (212, 237) on xpath=//*[text()='Remove']
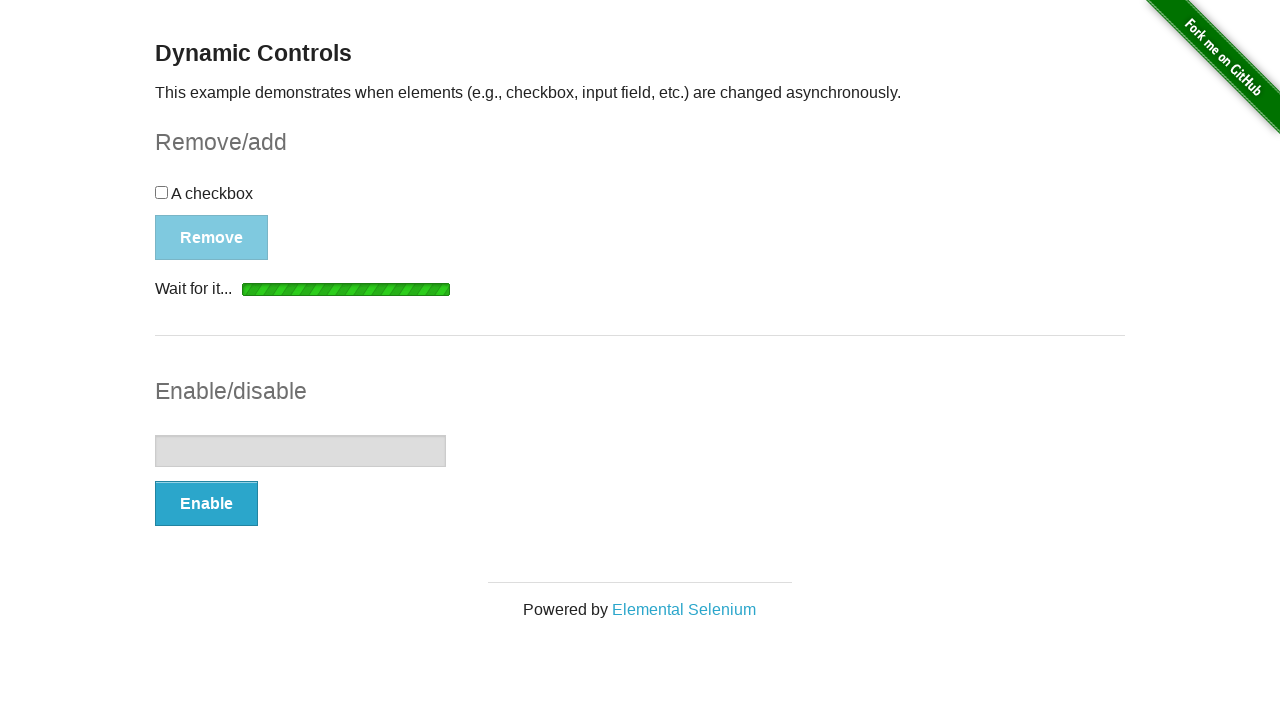

Waited for 'It's gone!' message to appear
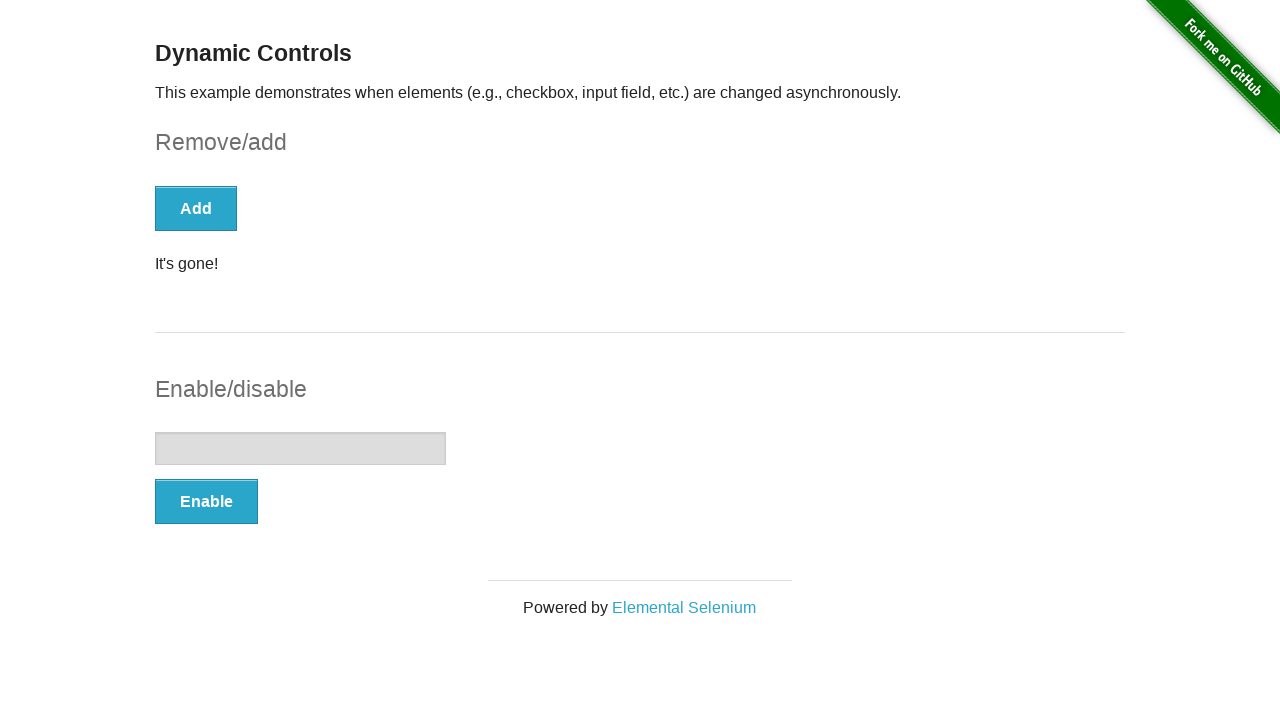

Located the 'It's gone!' element
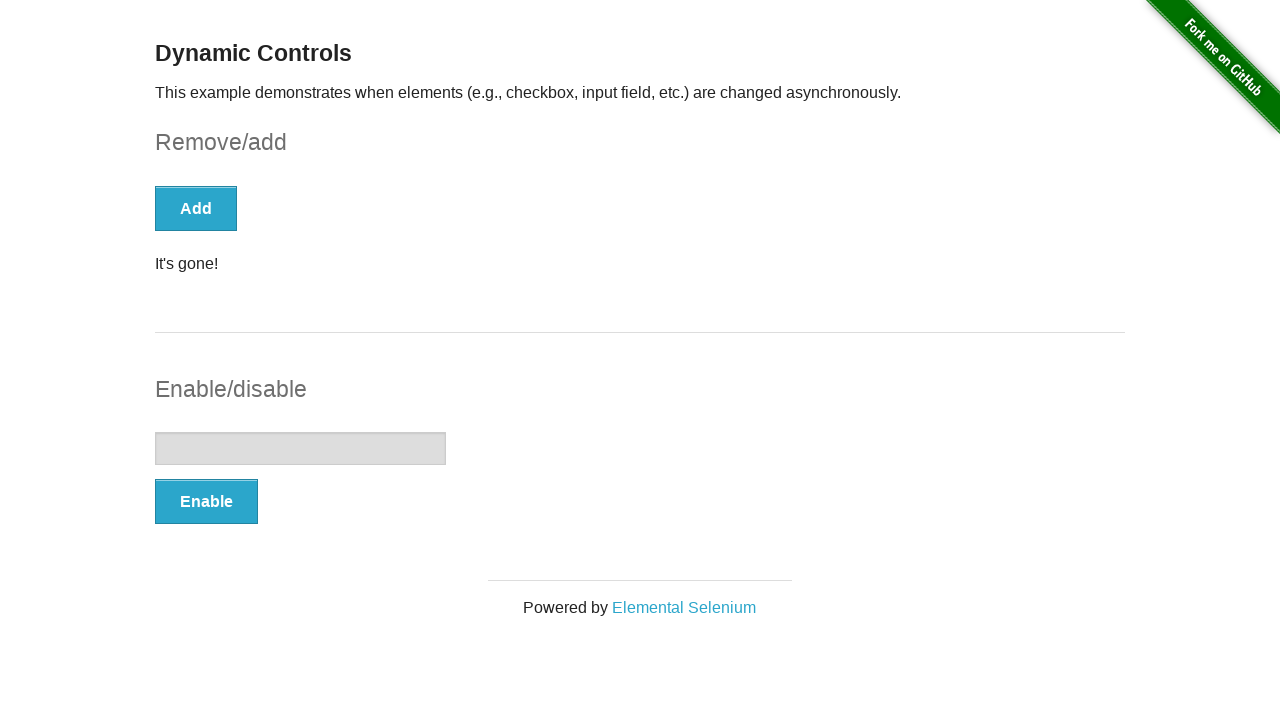

Verified that 'It's gone!' message is visible
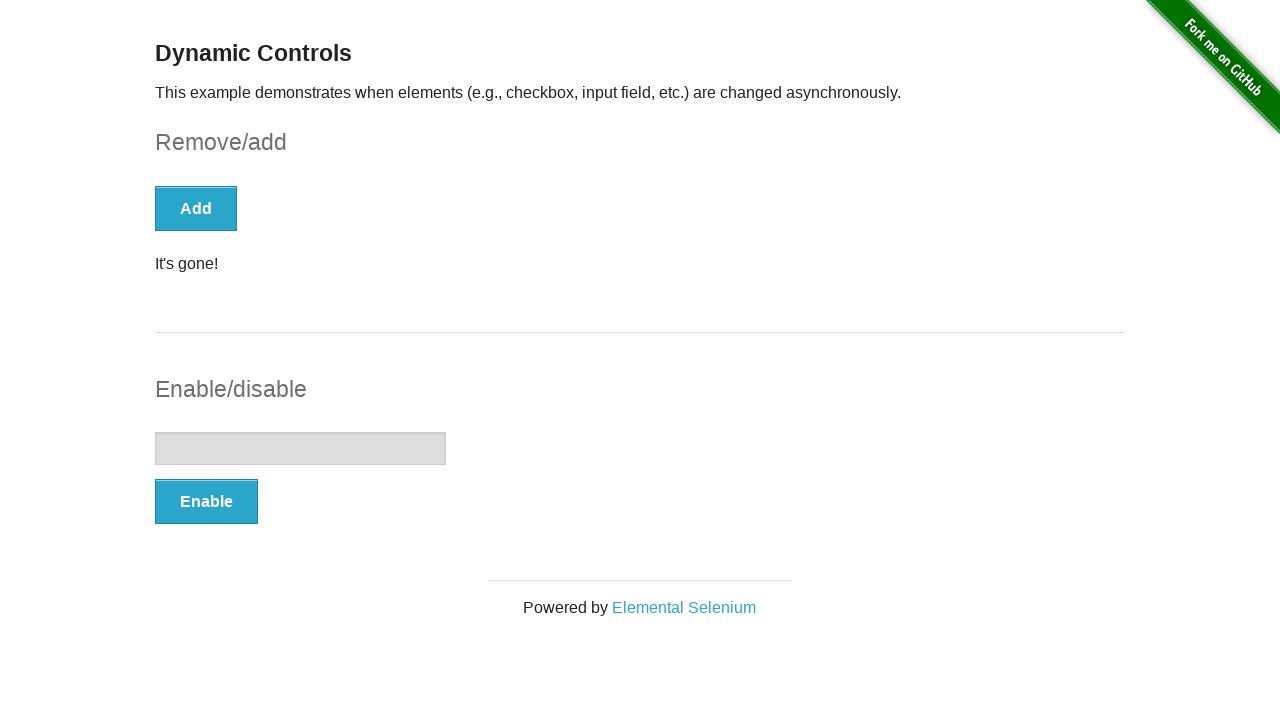

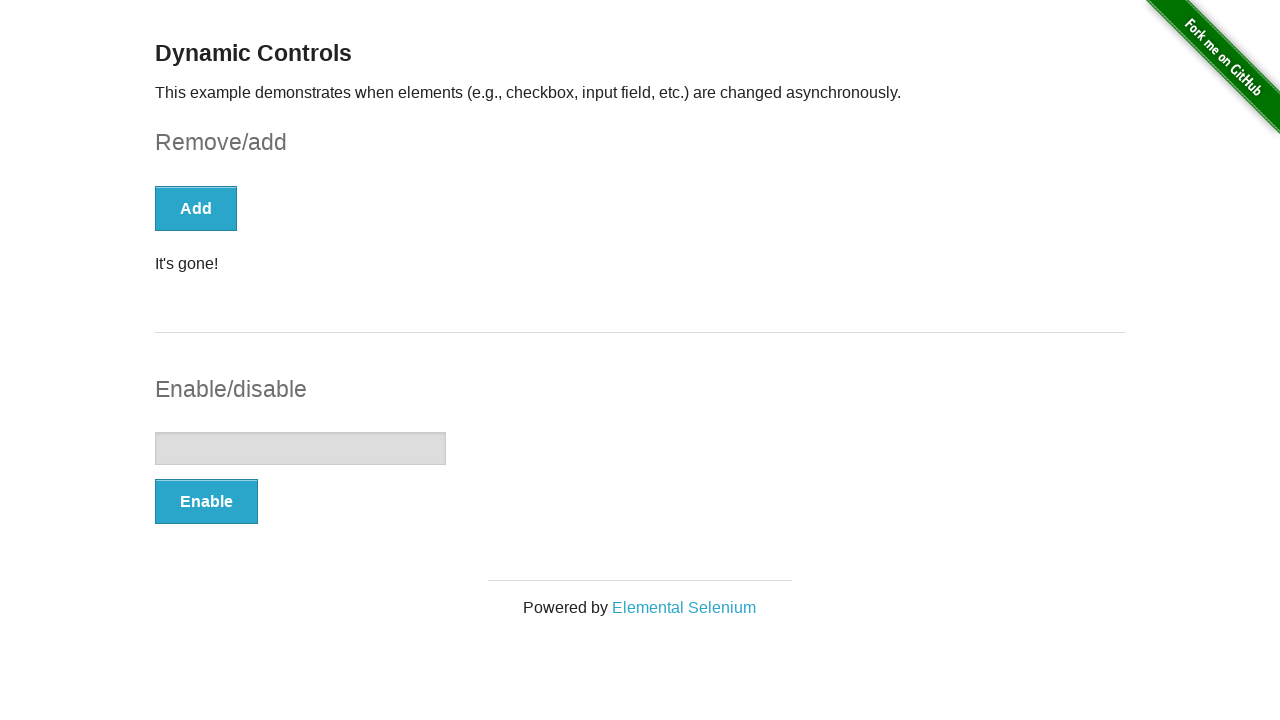